Launches browser, navigates to Selenium Easy website, and maximizes the browser window to verify basic browser automation functionality.

Starting URL: https://www.seleniumeasy.com/

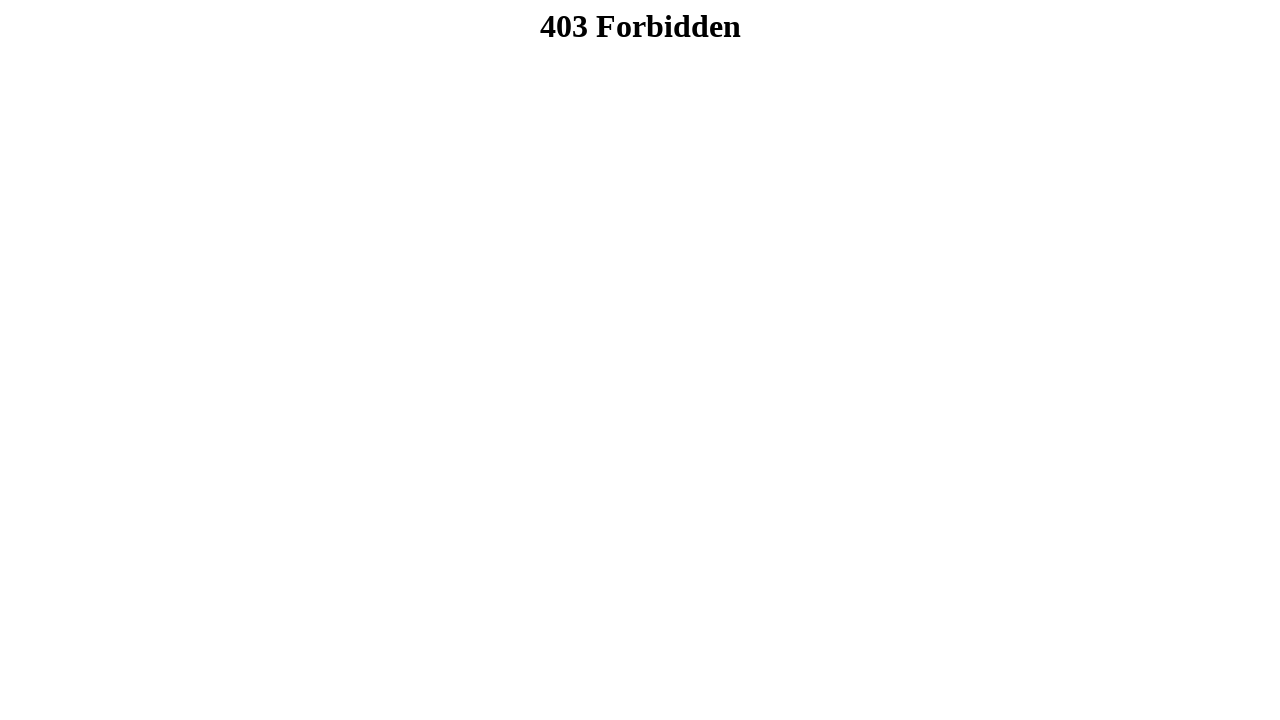

Set browser viewport to 1920x1080 to maximize window
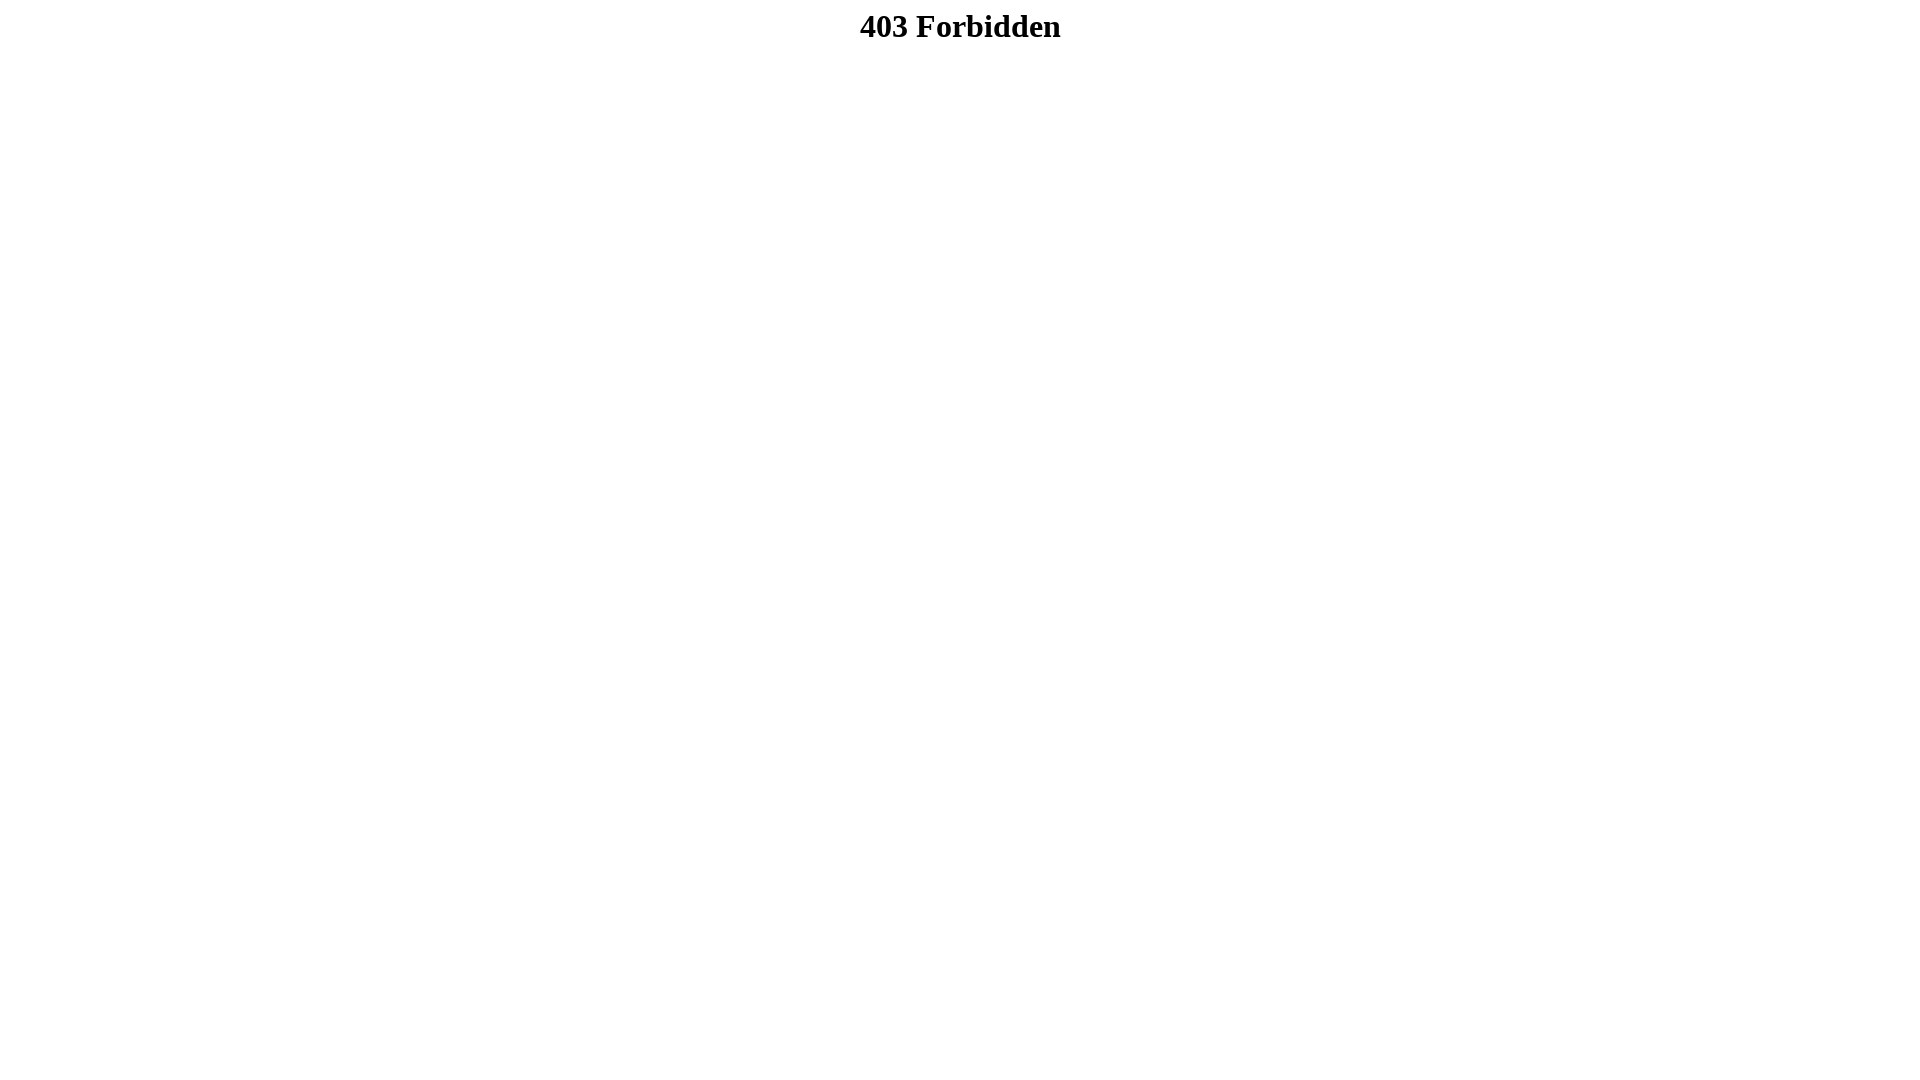

Waited for page to fully load (domcontentloaded)
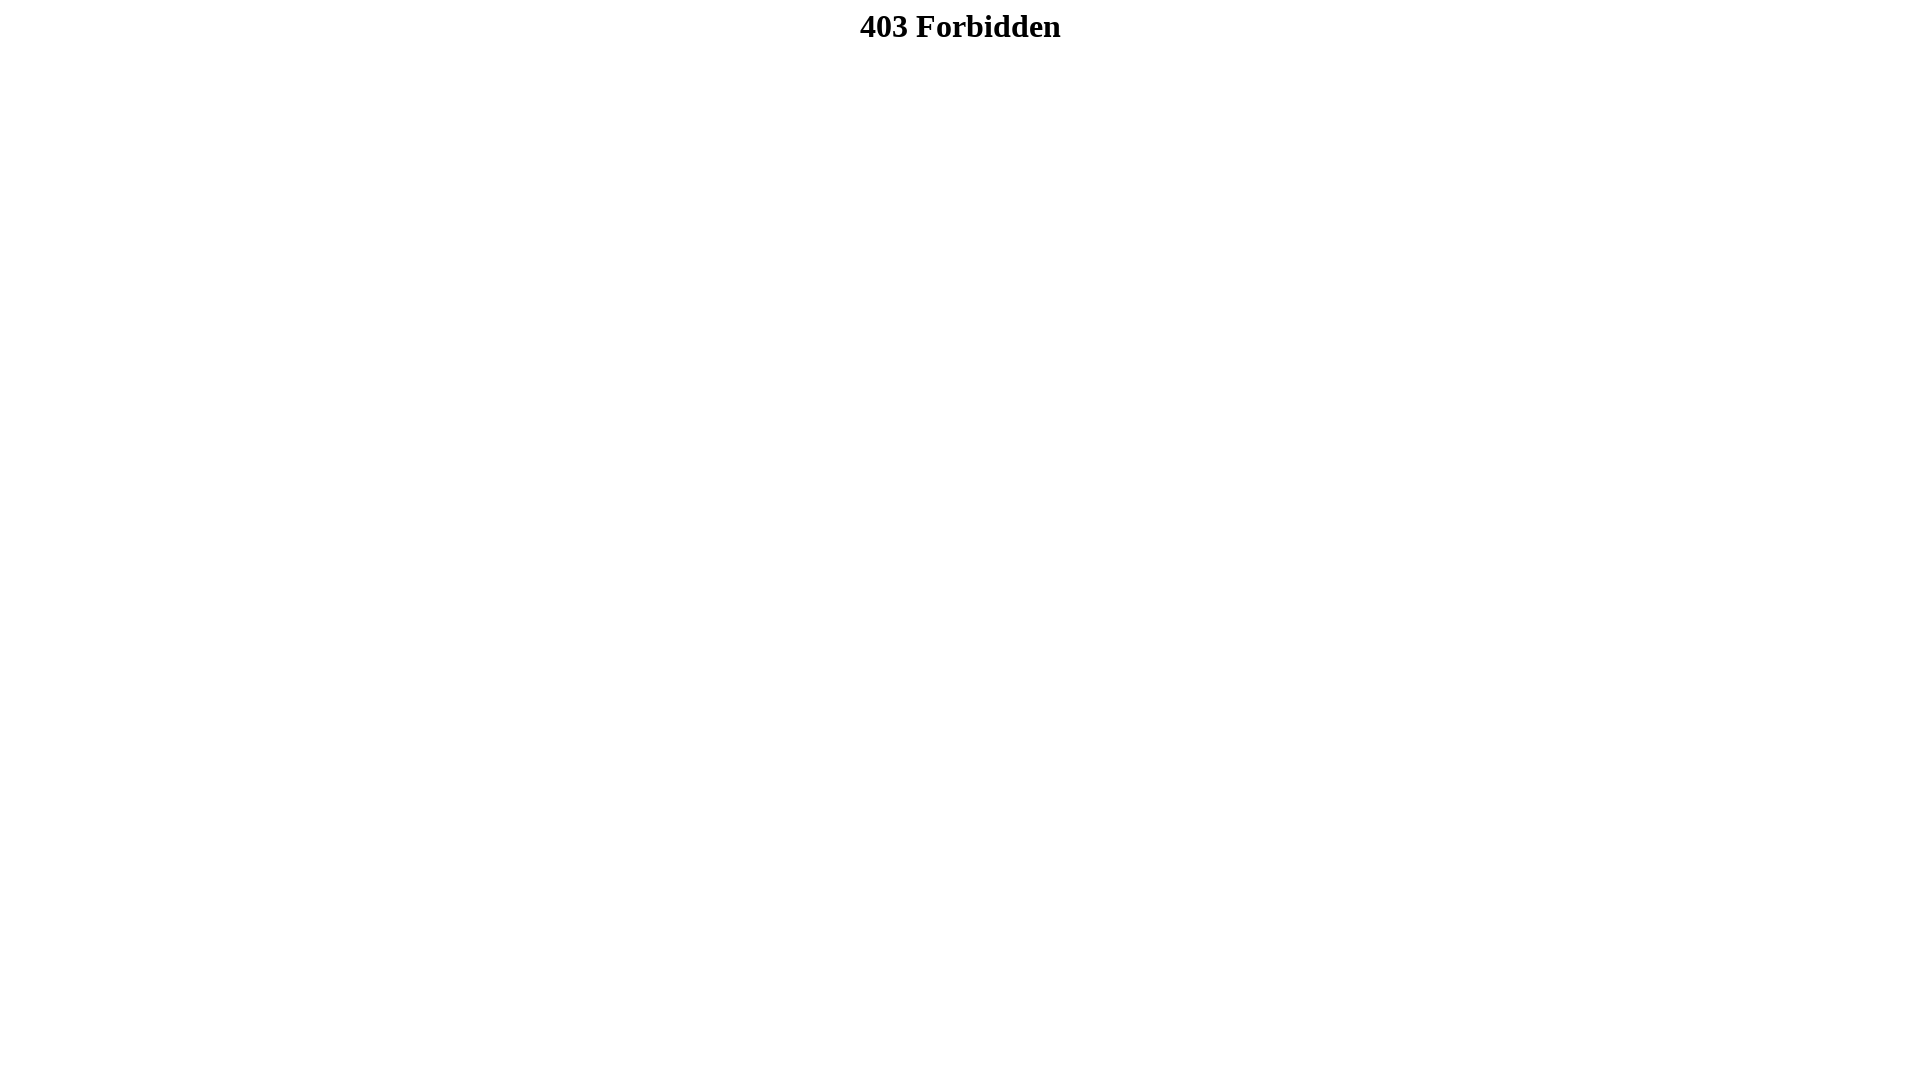

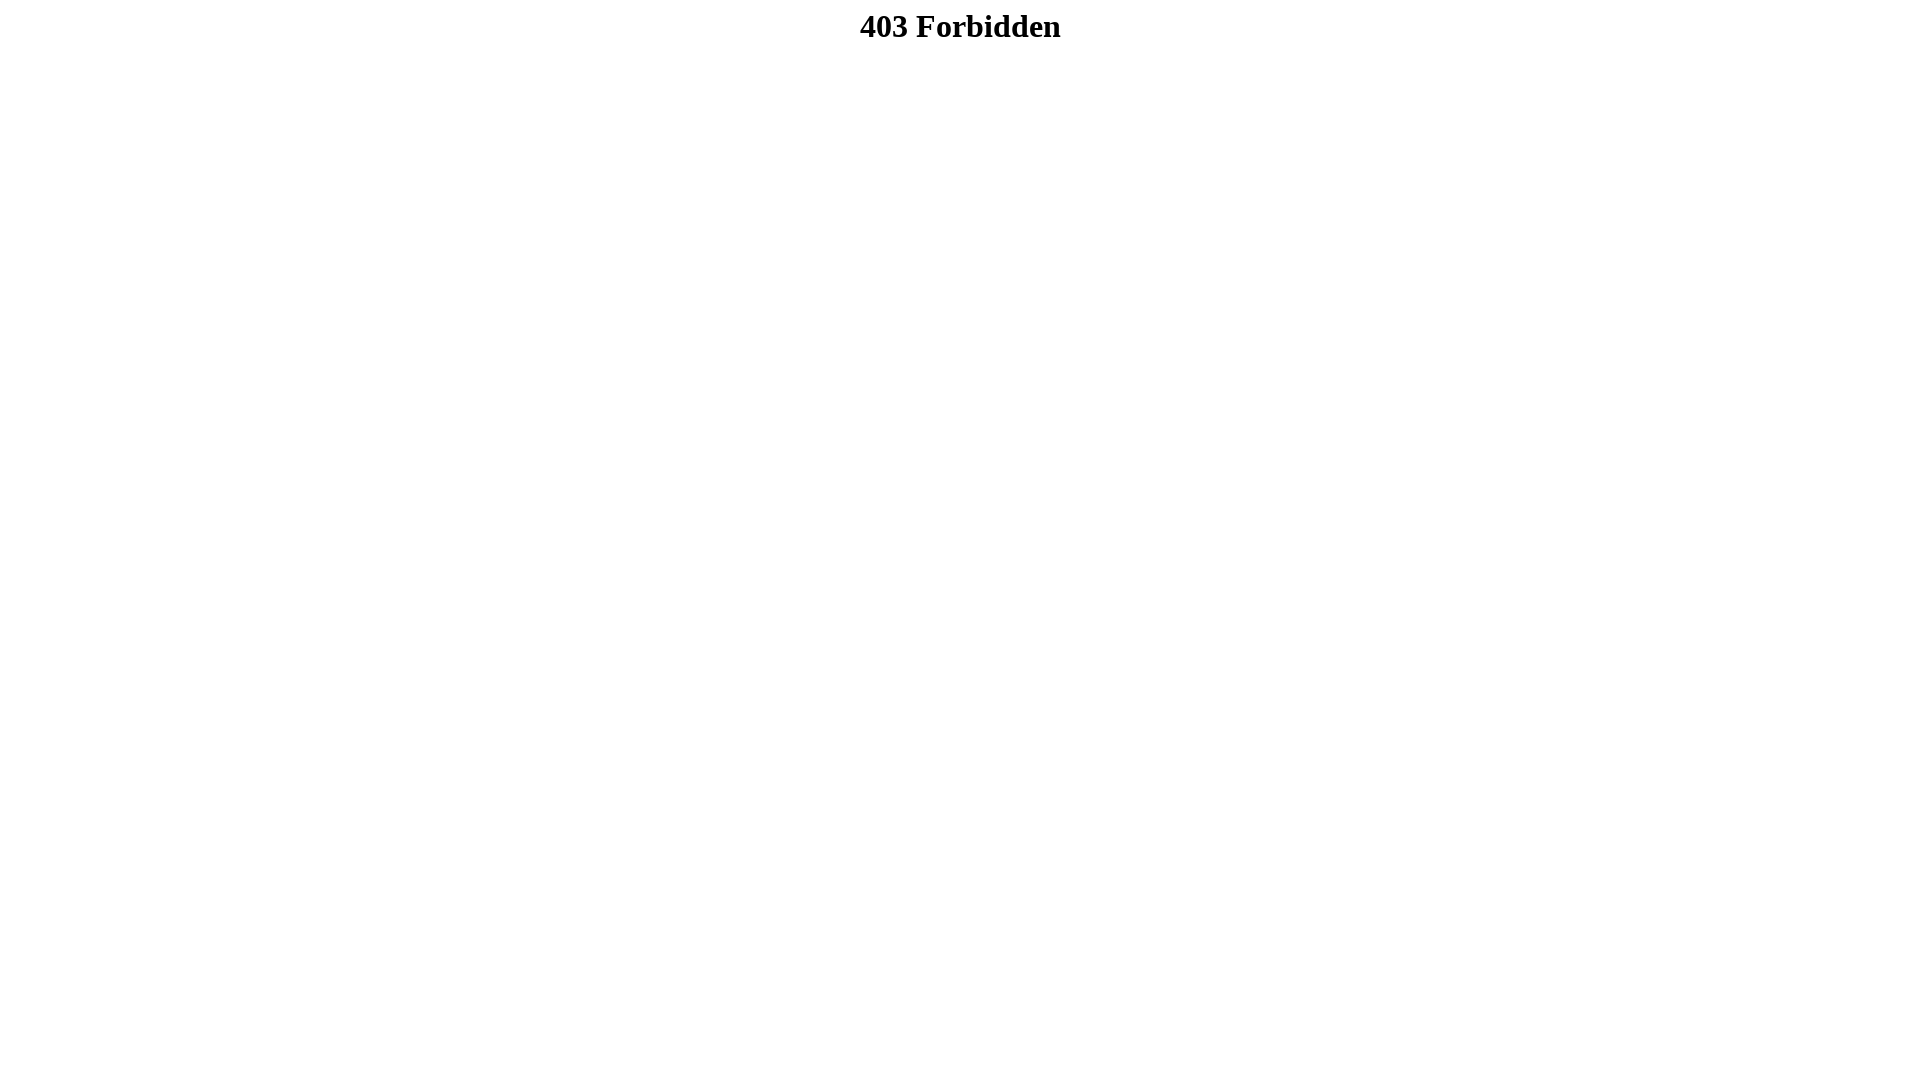